Opens a Wixsite page and verifies that the page heading contains the expected text "The Common guy"

Starting URL: https://shreyas18jan.wixsite.com/thecommonsite

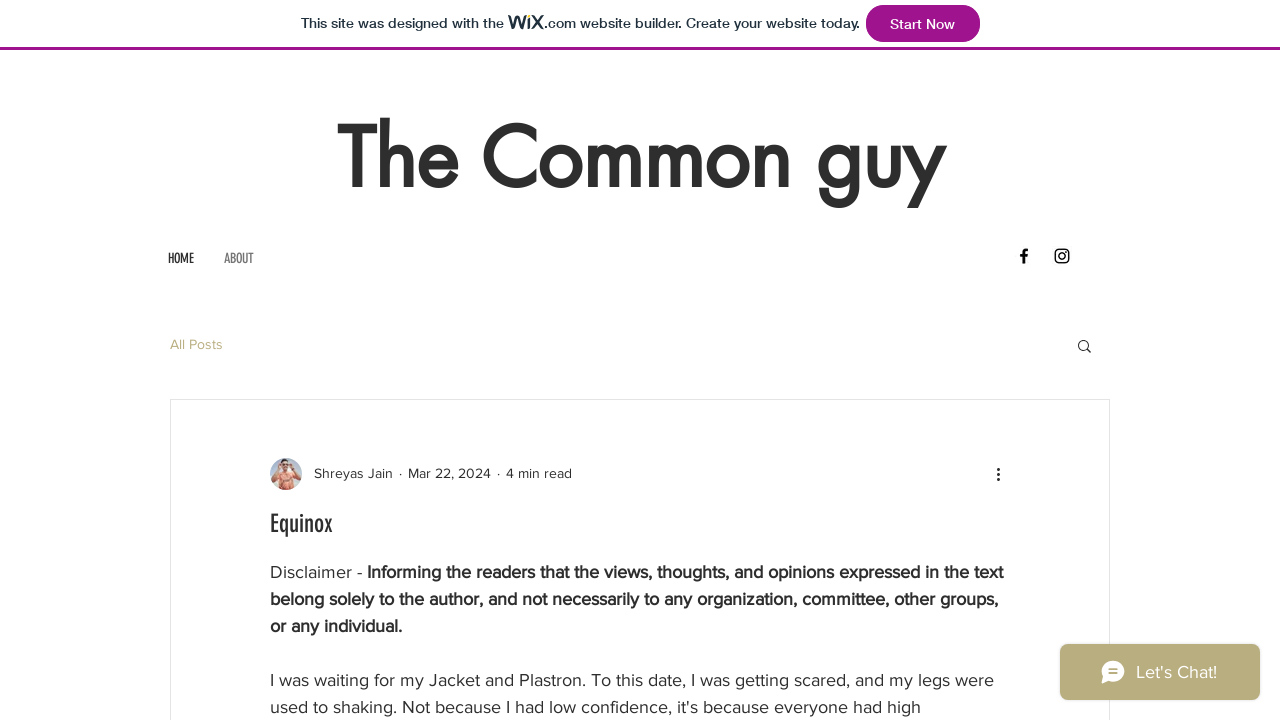

Navigated to Wixsite page at https://shreyas18jan.wixsite.com/thecommonsite
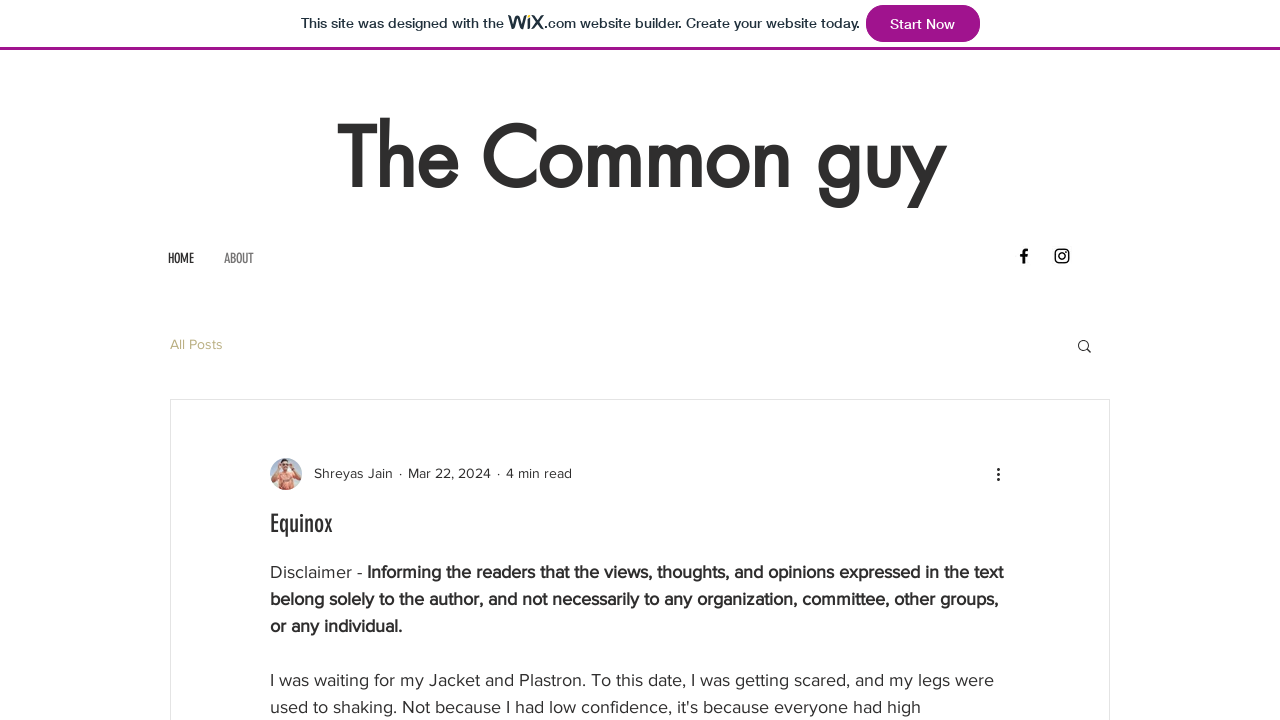

Page heading element loaded and is ready
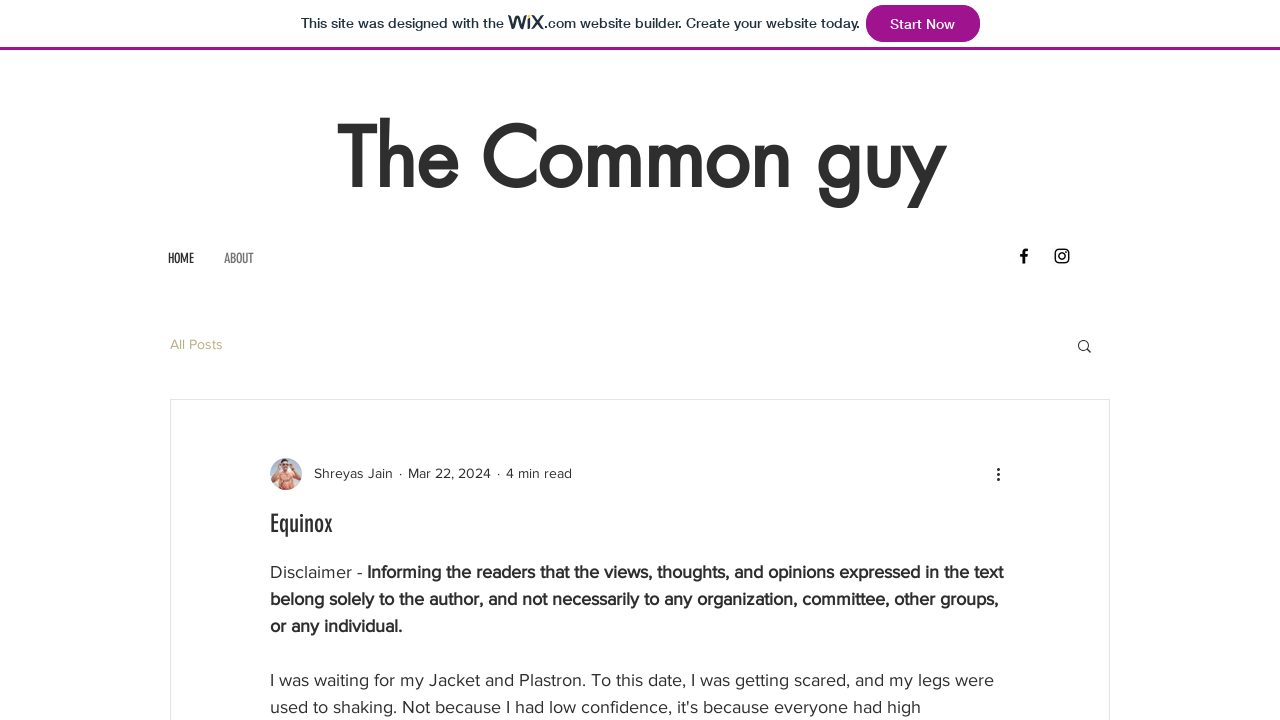

Verified that page heading contains text 'The Common guy'
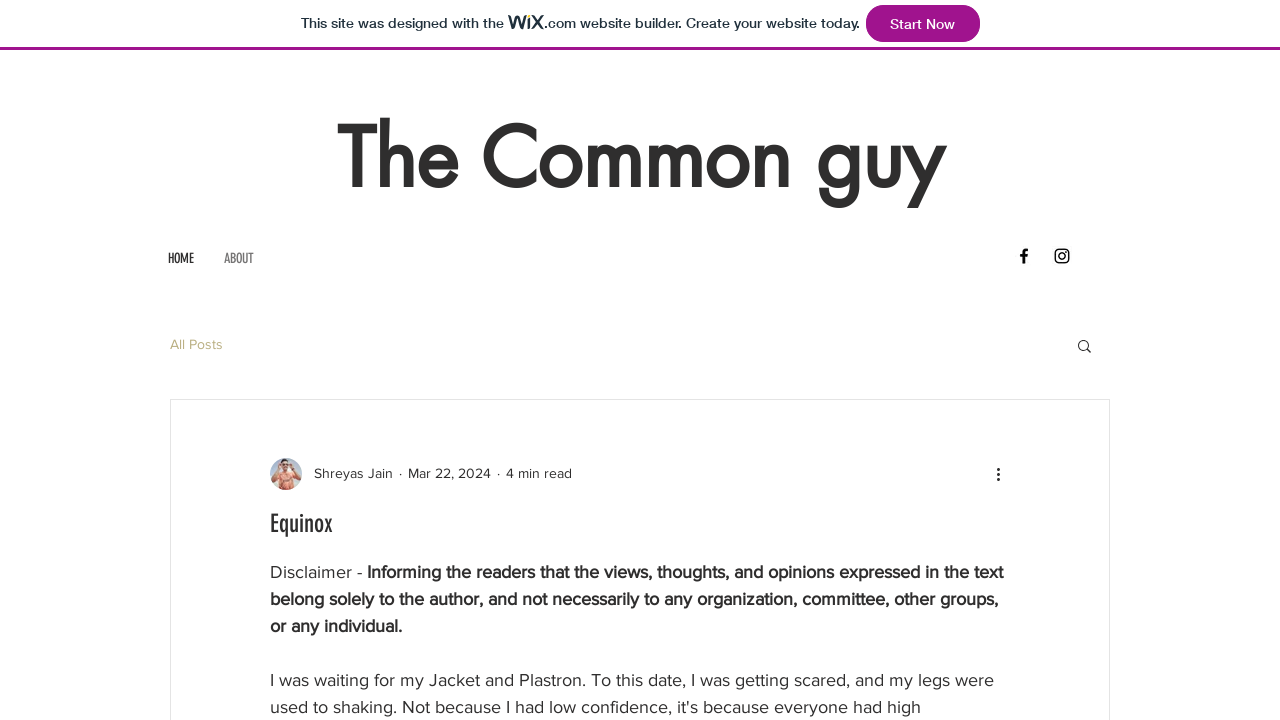

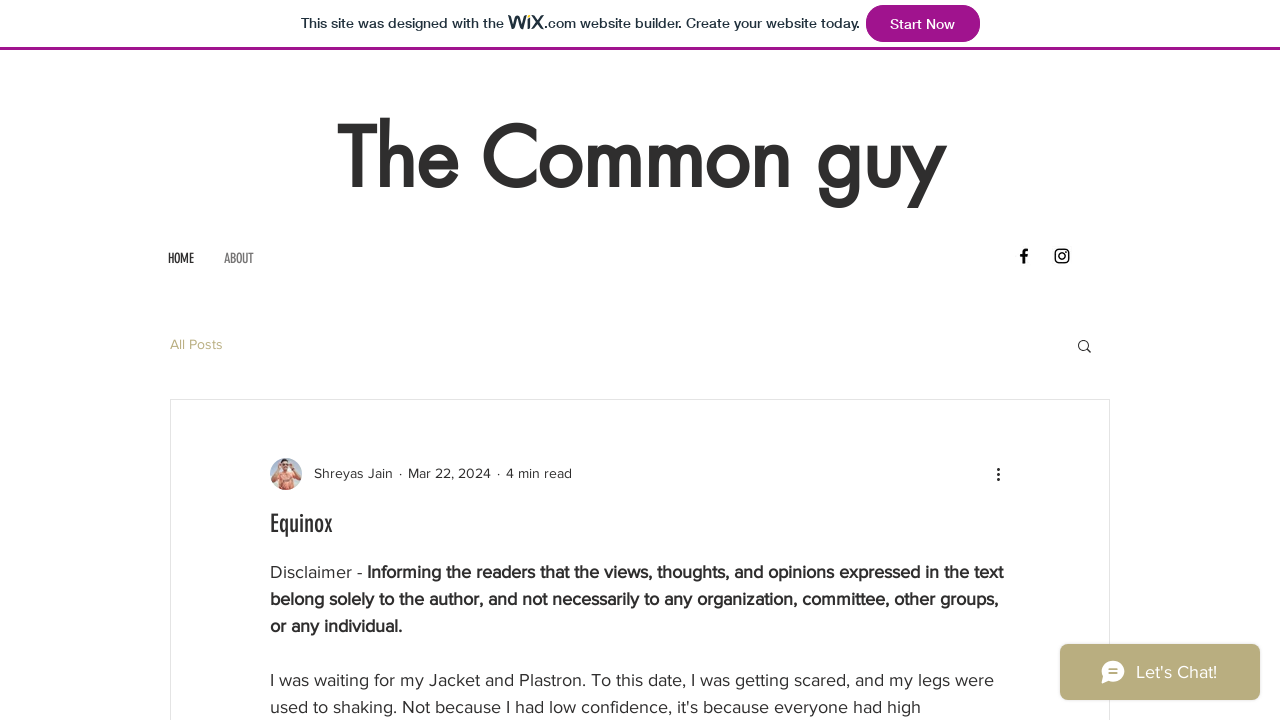